Tests a simple form by filling in first name, last name, city, and country fields using different element locator strategies, then submits the form by clicking a button.

Starting URL: http://suninjuly.github.io/simple_form_find_task.html

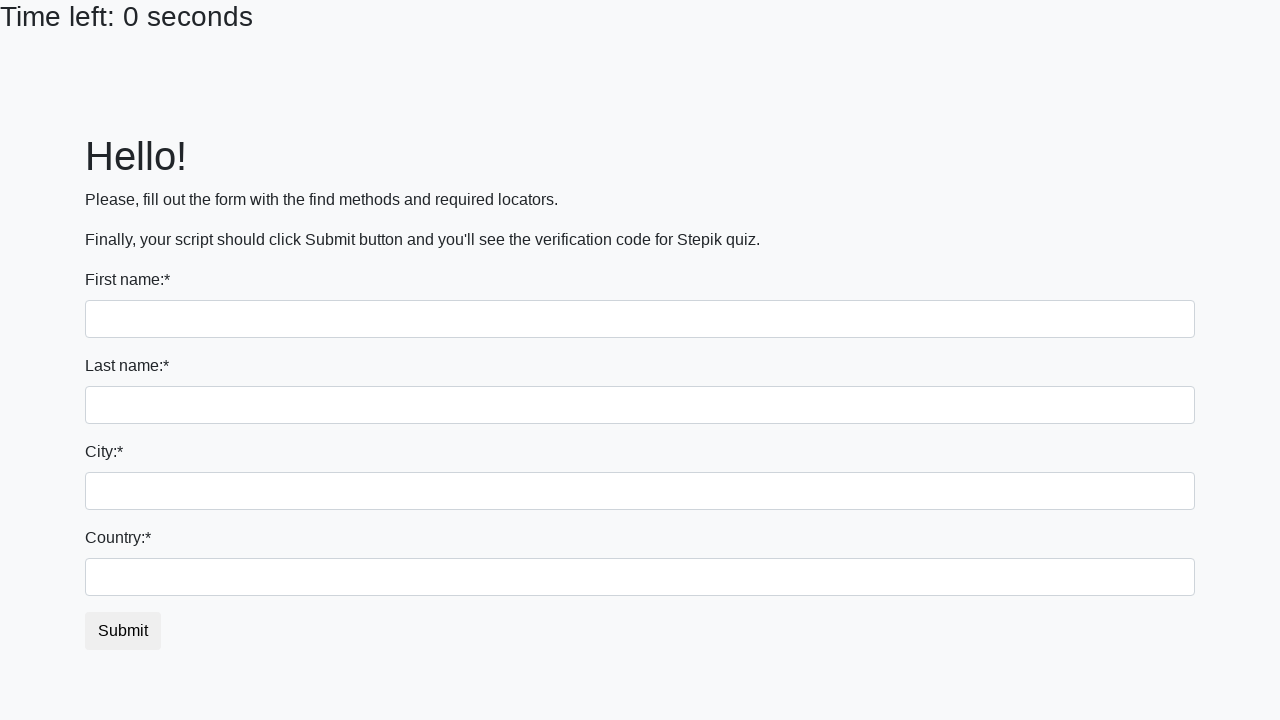

Filled first name field with 'Ivan' using tag name selector on input
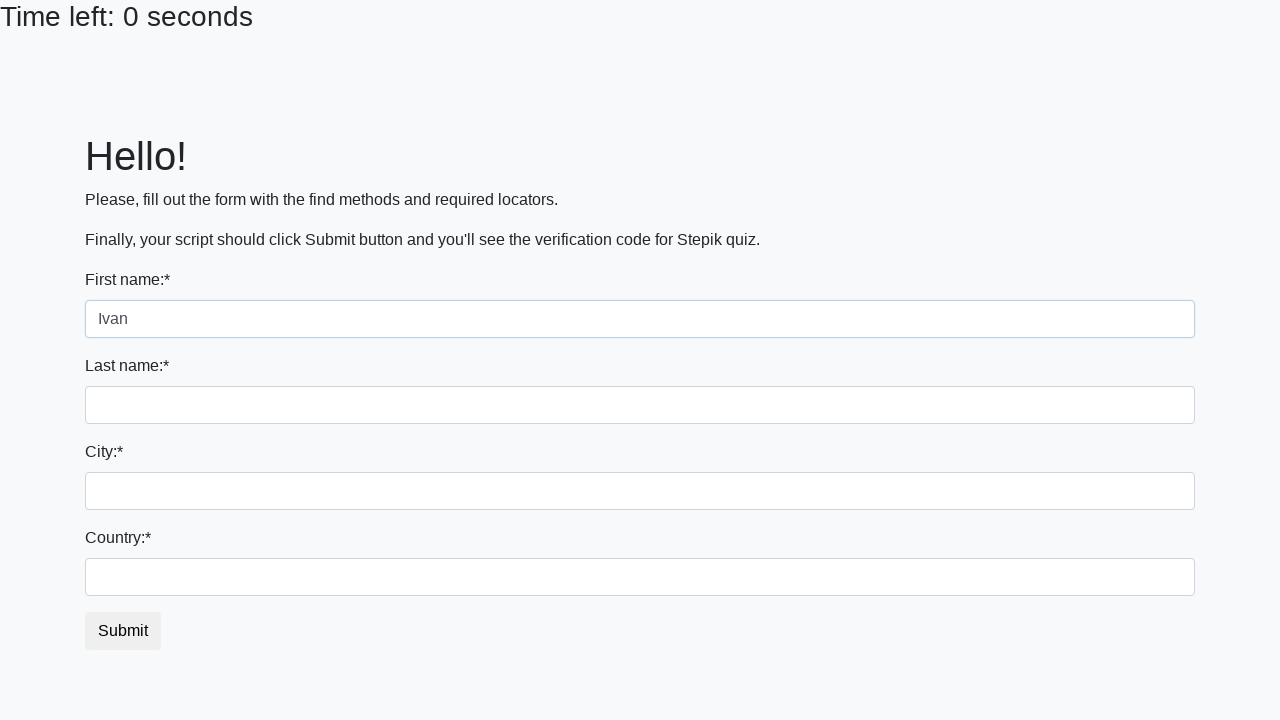

Filled last name field with 'Petrov' using name attribute selector on input[name='last_name']
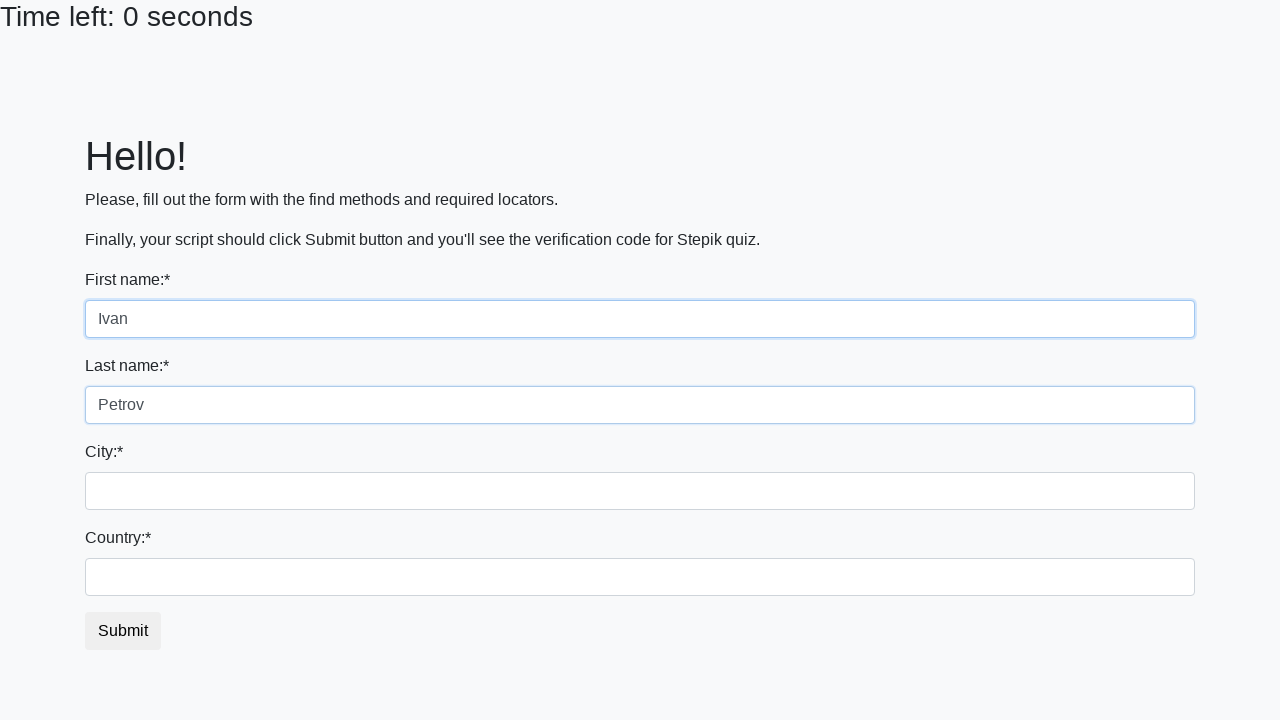

Filled city field with 'Smolensk' using class name selector on .city
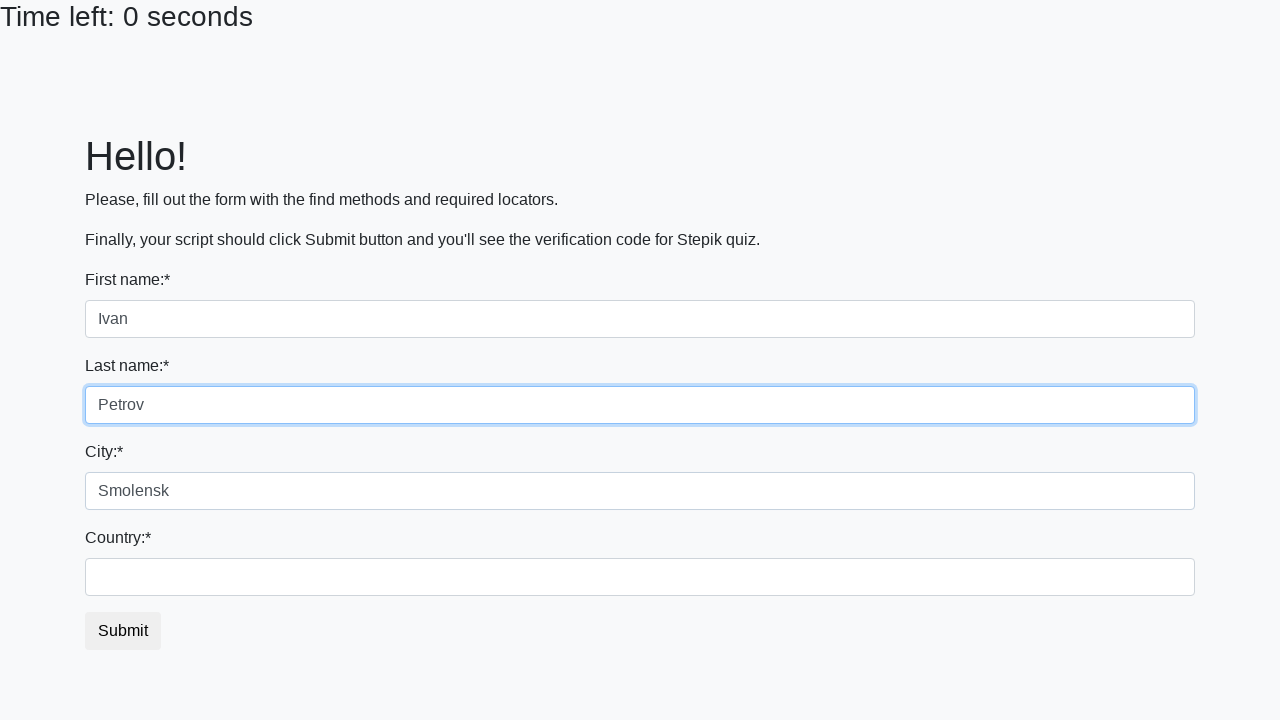

Filled country field with 'Russia' using id selector on #country
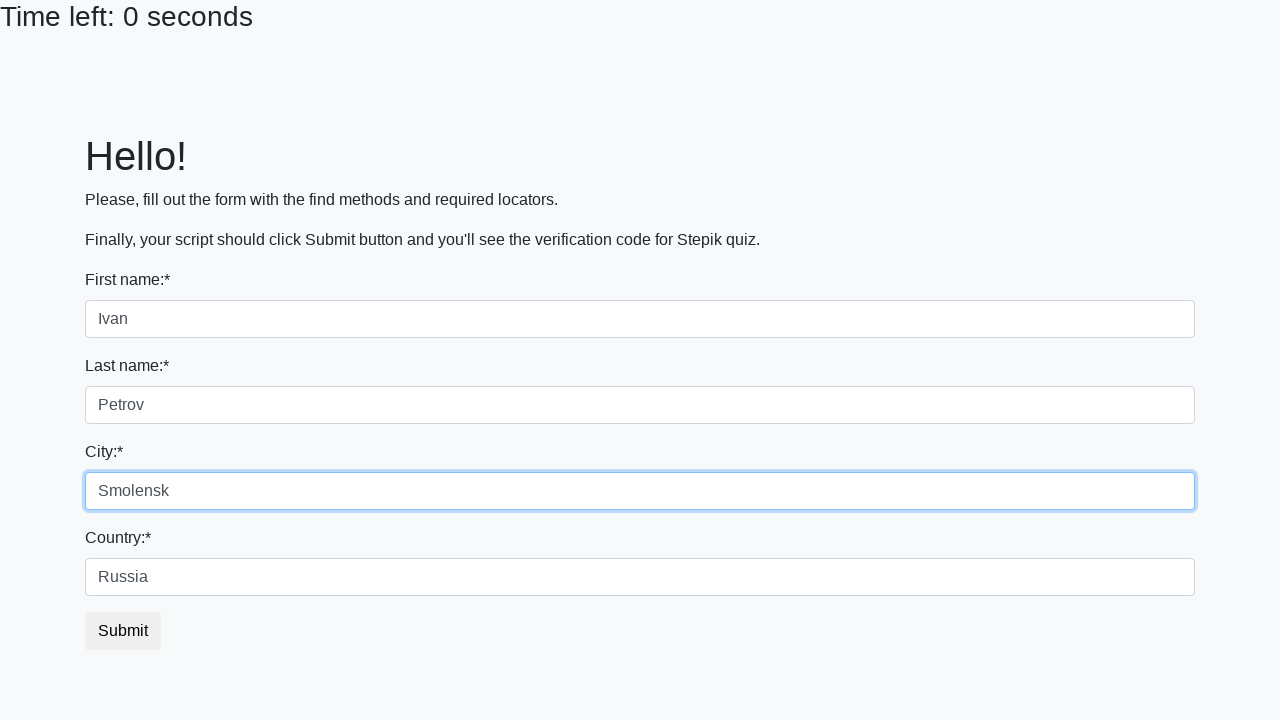

Clicked submit button to submit the form at (123, 631) on button.btn
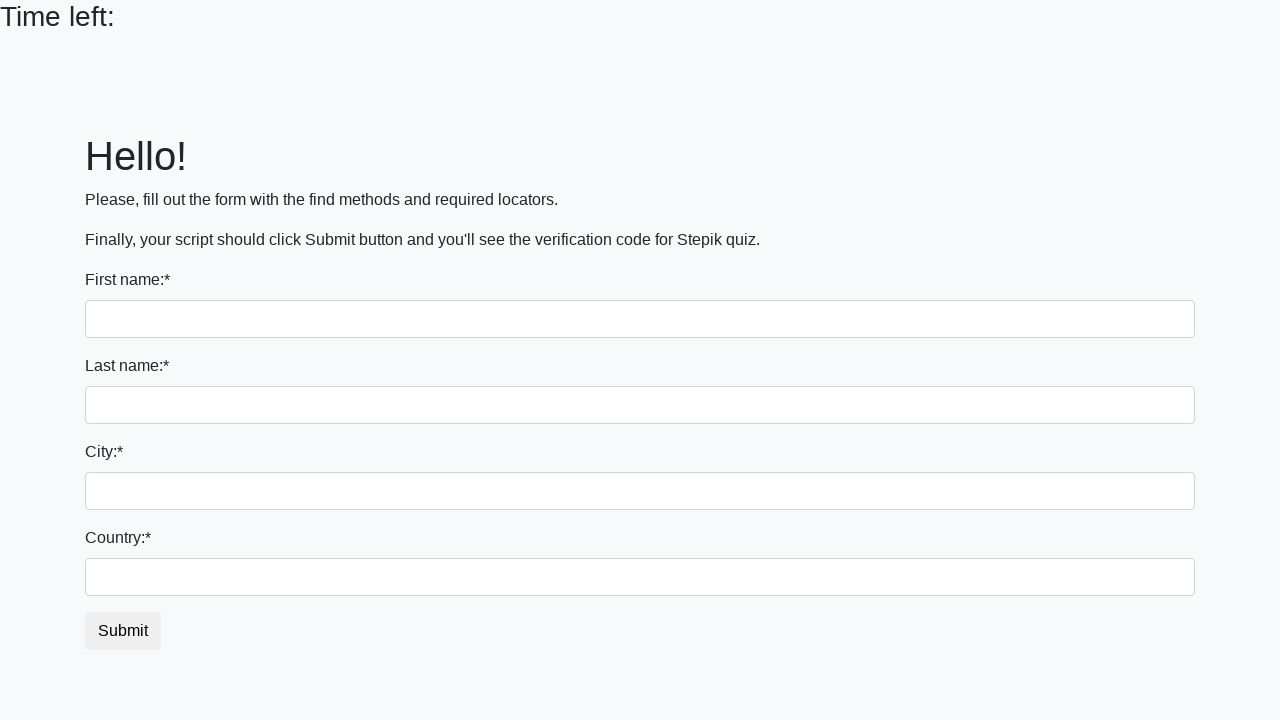

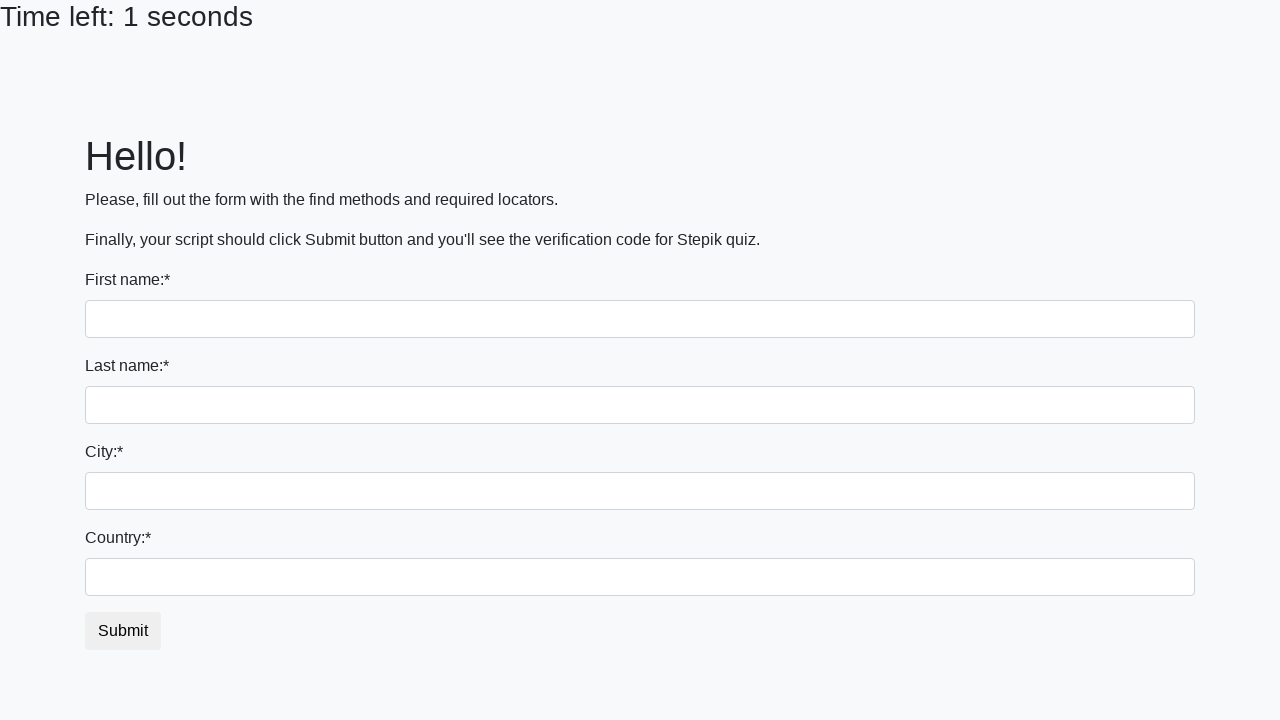